Tests various checkbox interactions including basic checkbox, ajax checkbox, language selection, tri-state checkbox, toggle switch, disabled checkbox verification, and multi-select checkbox with filtering

Starting URL: https://leafground.com/checkbox.xhtml

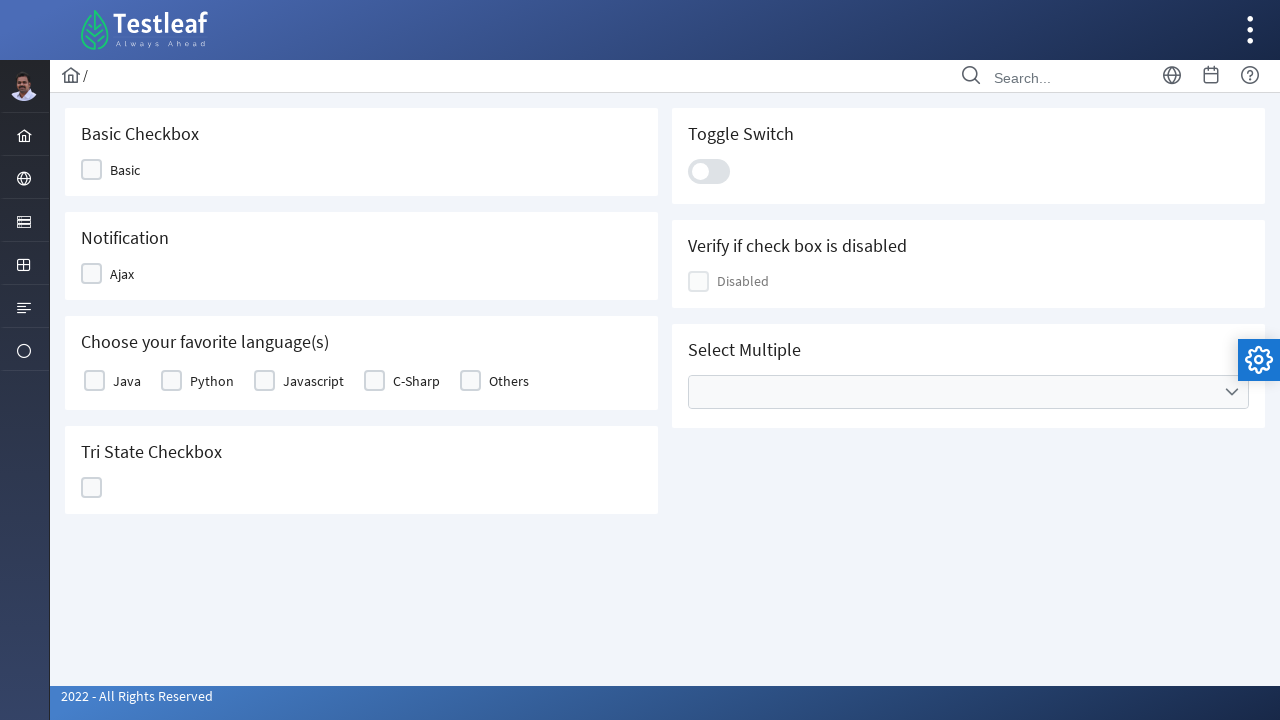

Clicked Basic checkbox at (92, 170) on xpath=(//span[text()='Basic']/preceding-sibling::div)[2]
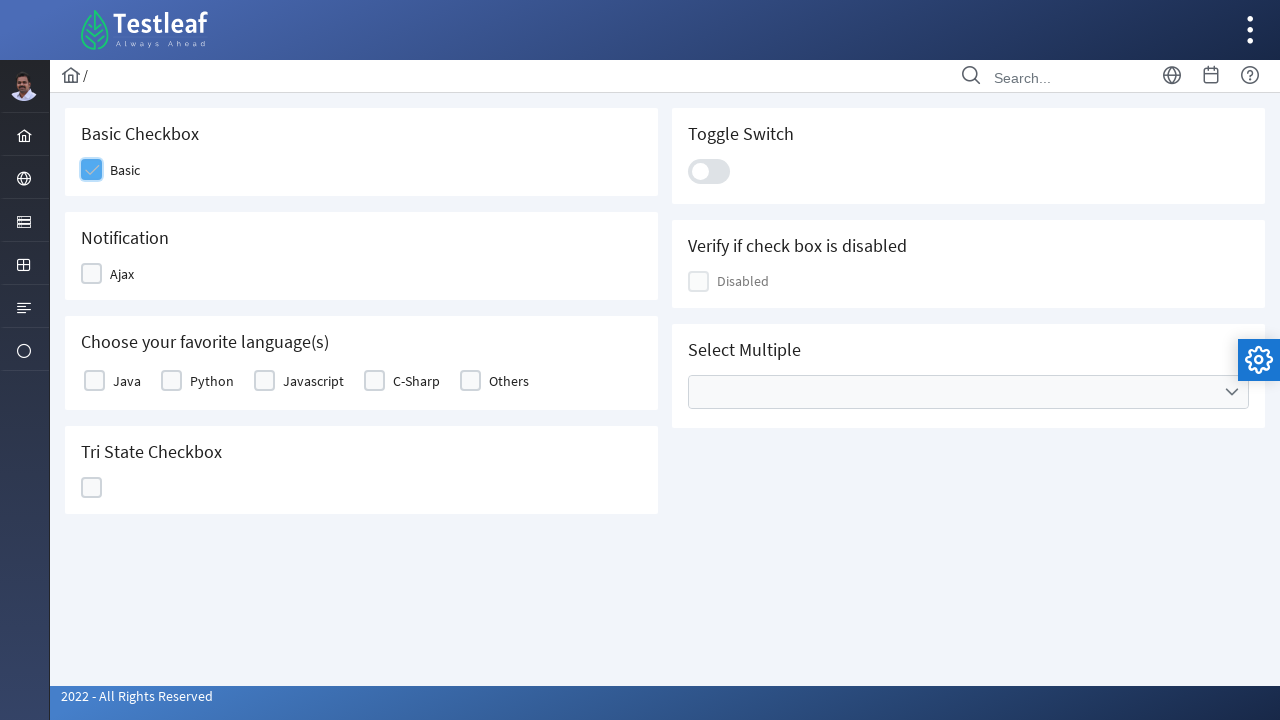

Clicked Ajax checkbox at (92, 274) on xpath=(//span[text()='Ajax']/preceding-sibling::div)[2]
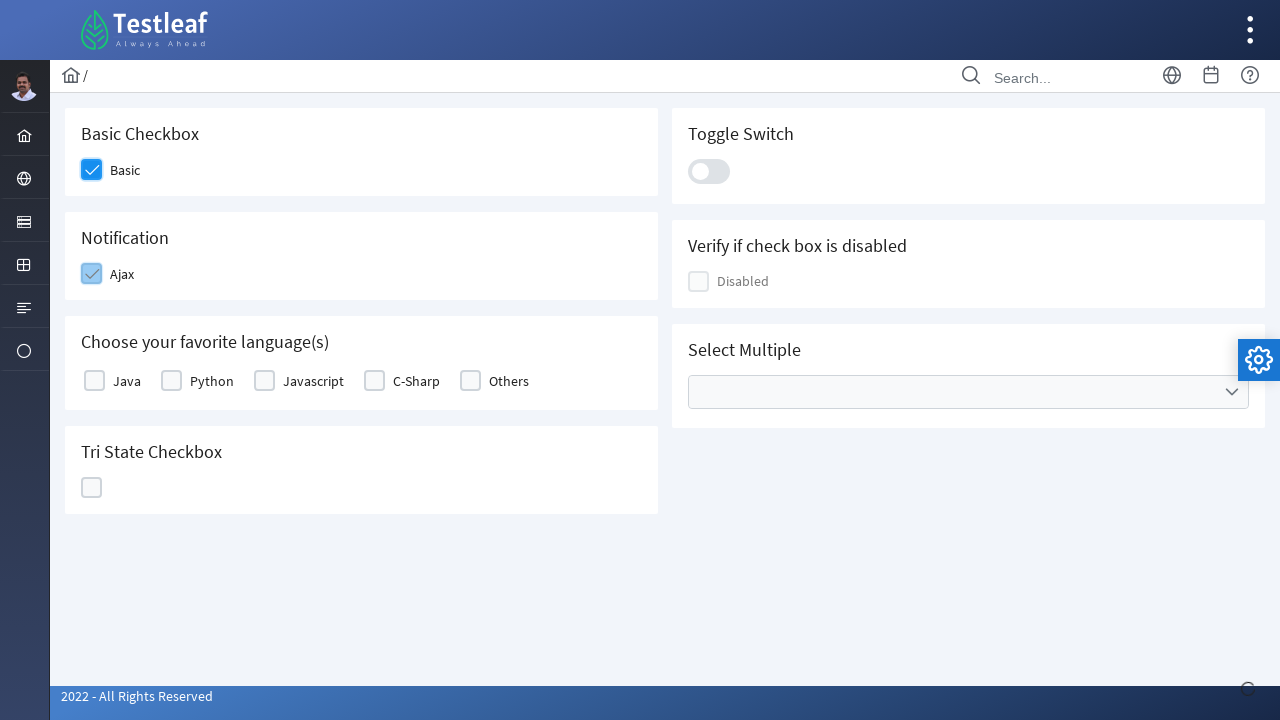

Ajax checkbox message appeared
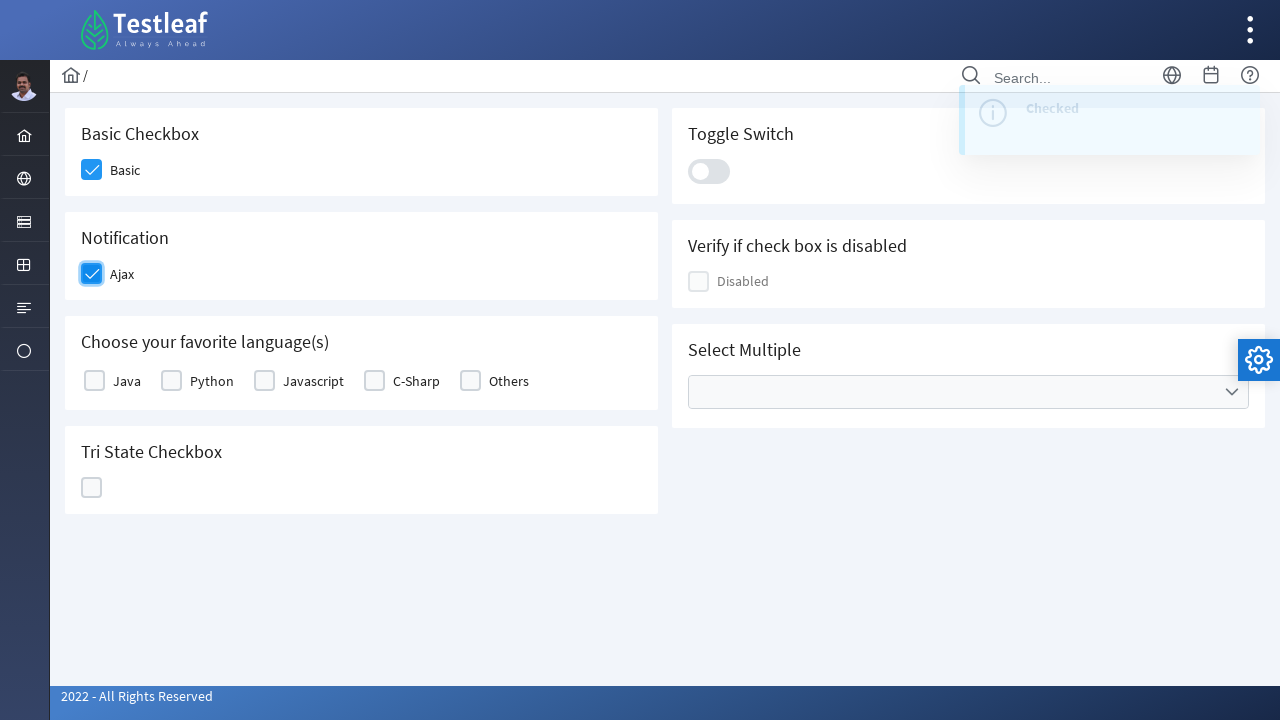

Selected Java language option at (127, 381) on xpath=//label[text()='Java']
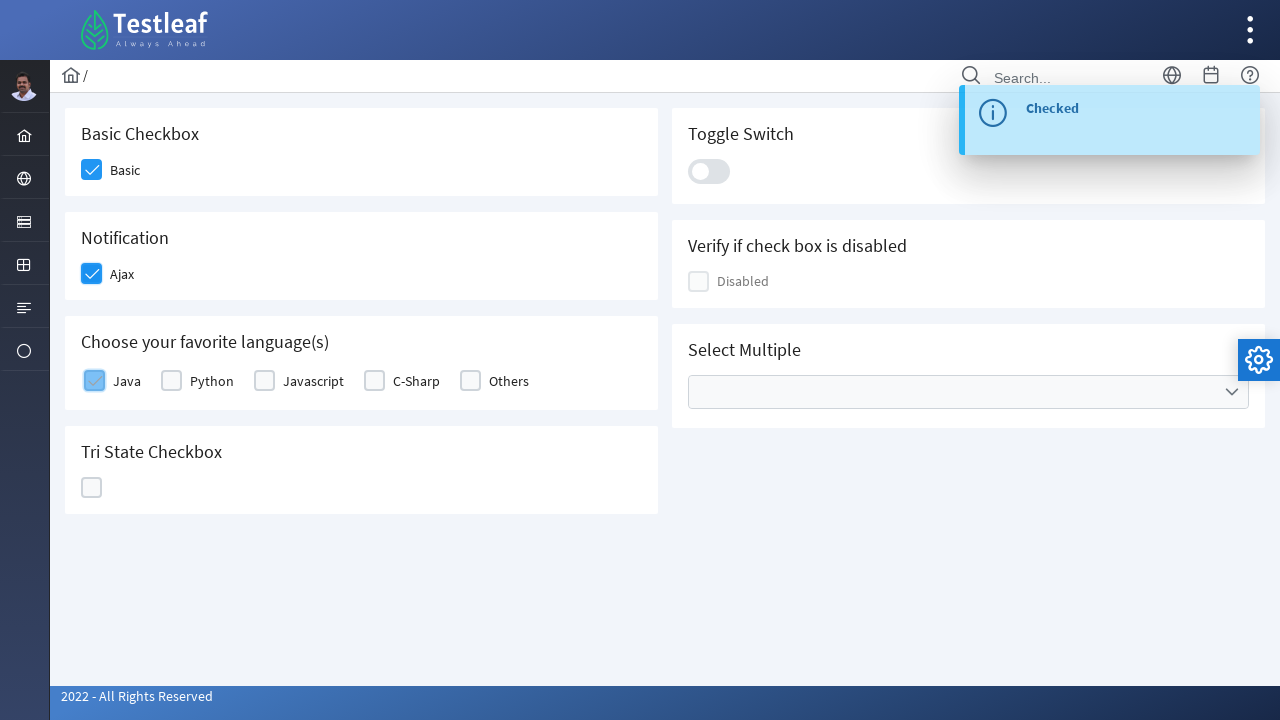

Clicked Tri-state checkbox at (92, 488) on #j_idt87\:ajaxTriState
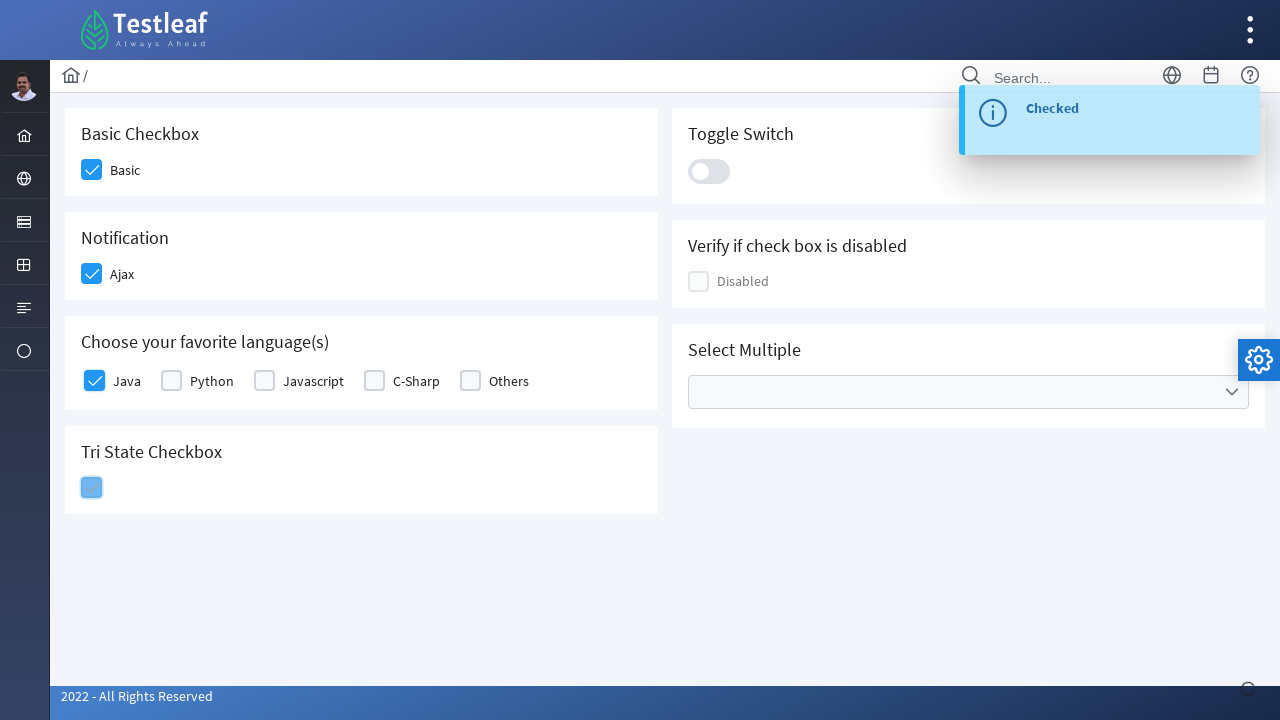

Tri-state status message appeared
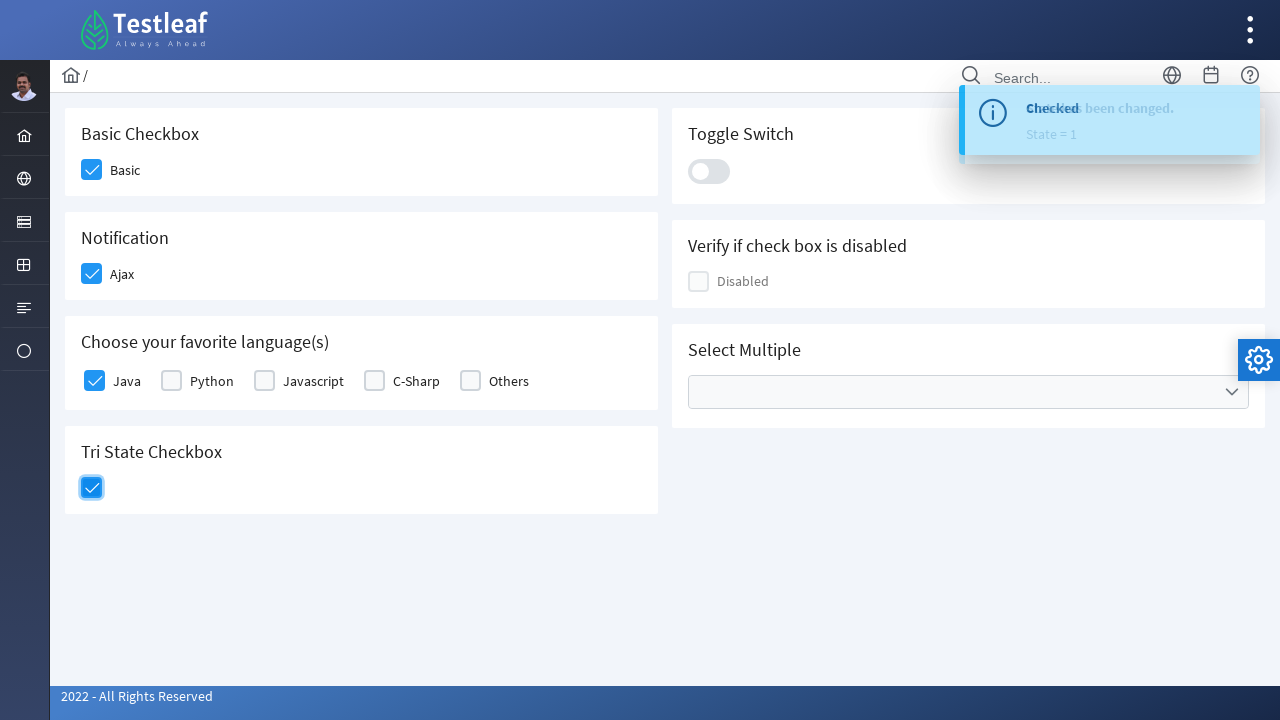

Clicked toggle switch at (709, 171) on .ui-toggleswitch-slider
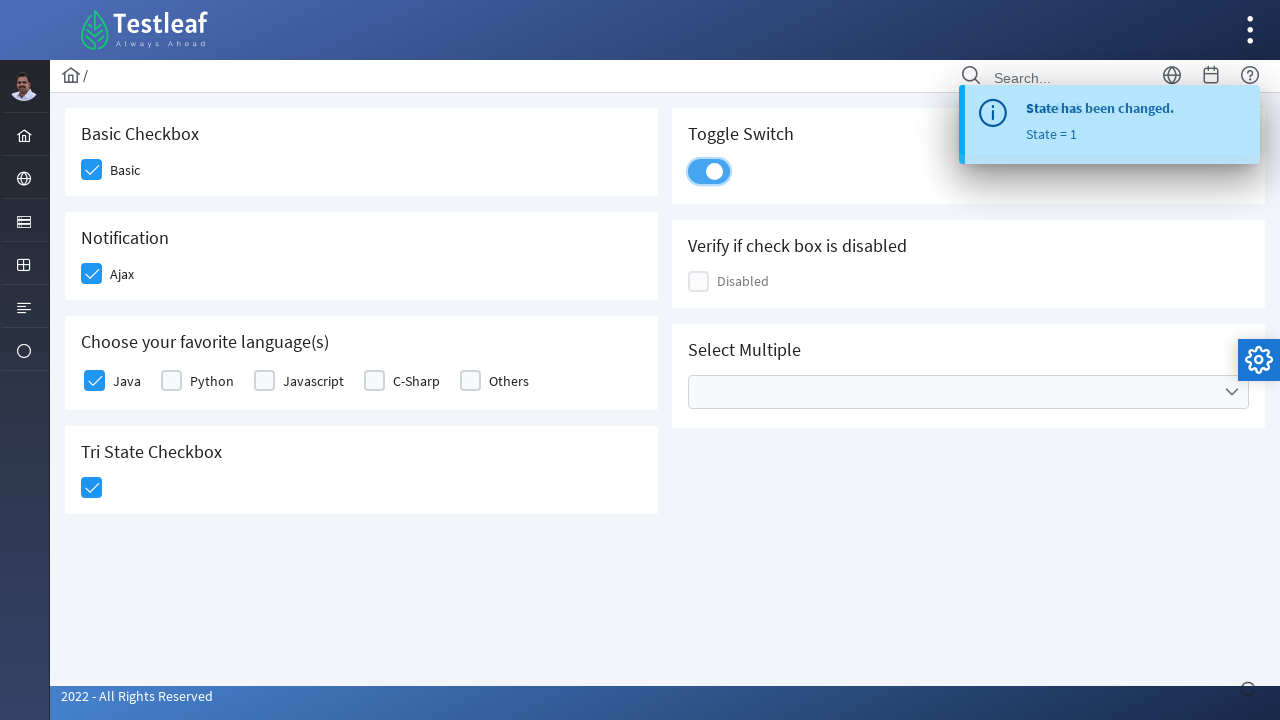

Toggle switch confirmation message appeared
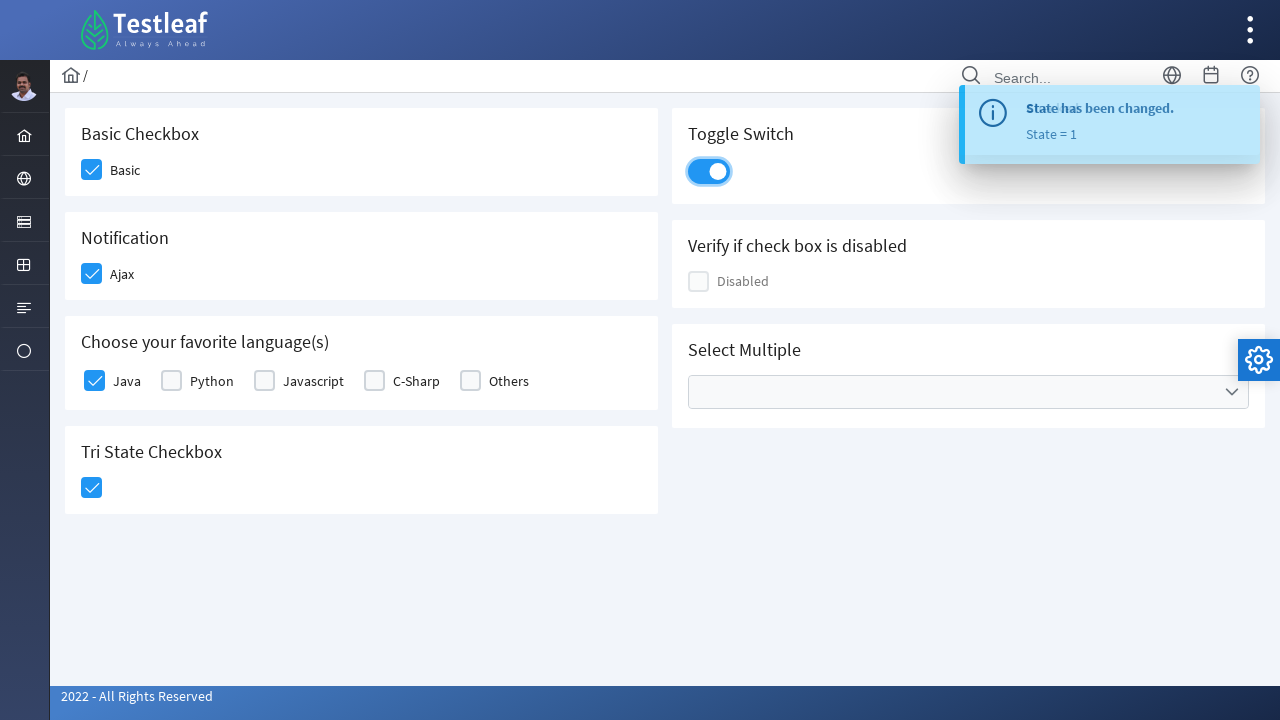

Located disabled checkbox element
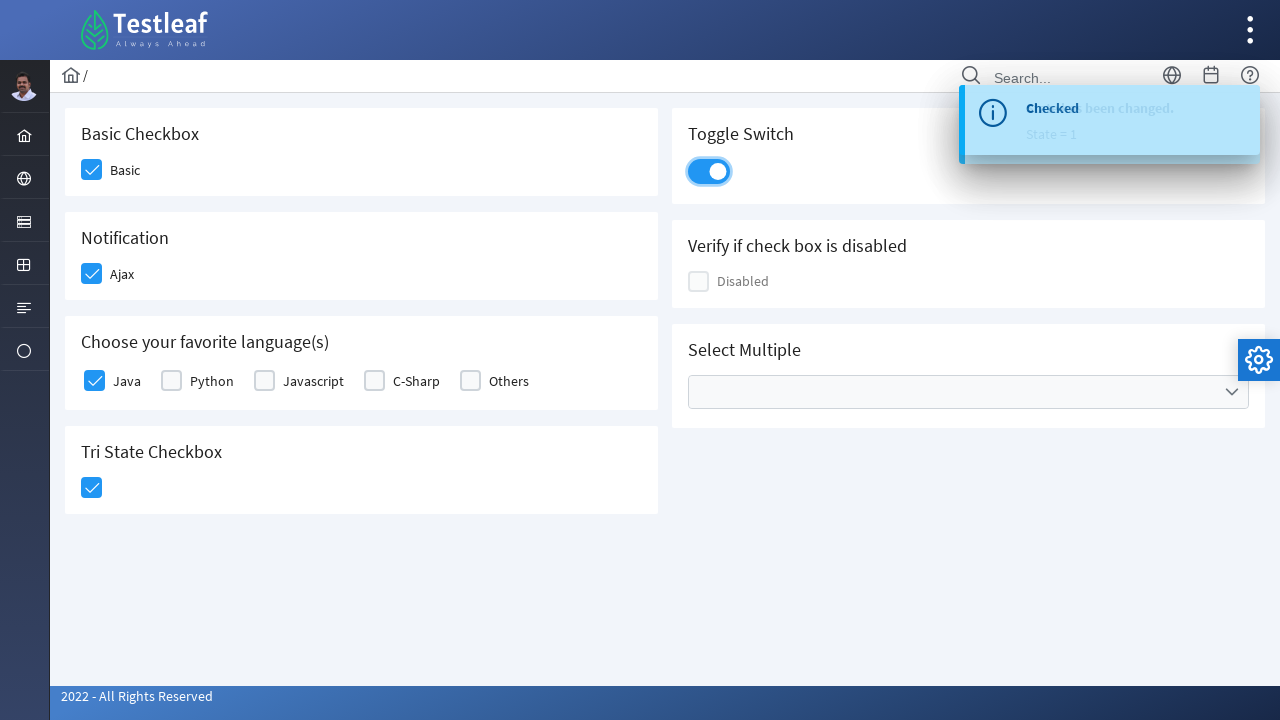

Verified that checkbox is disabled
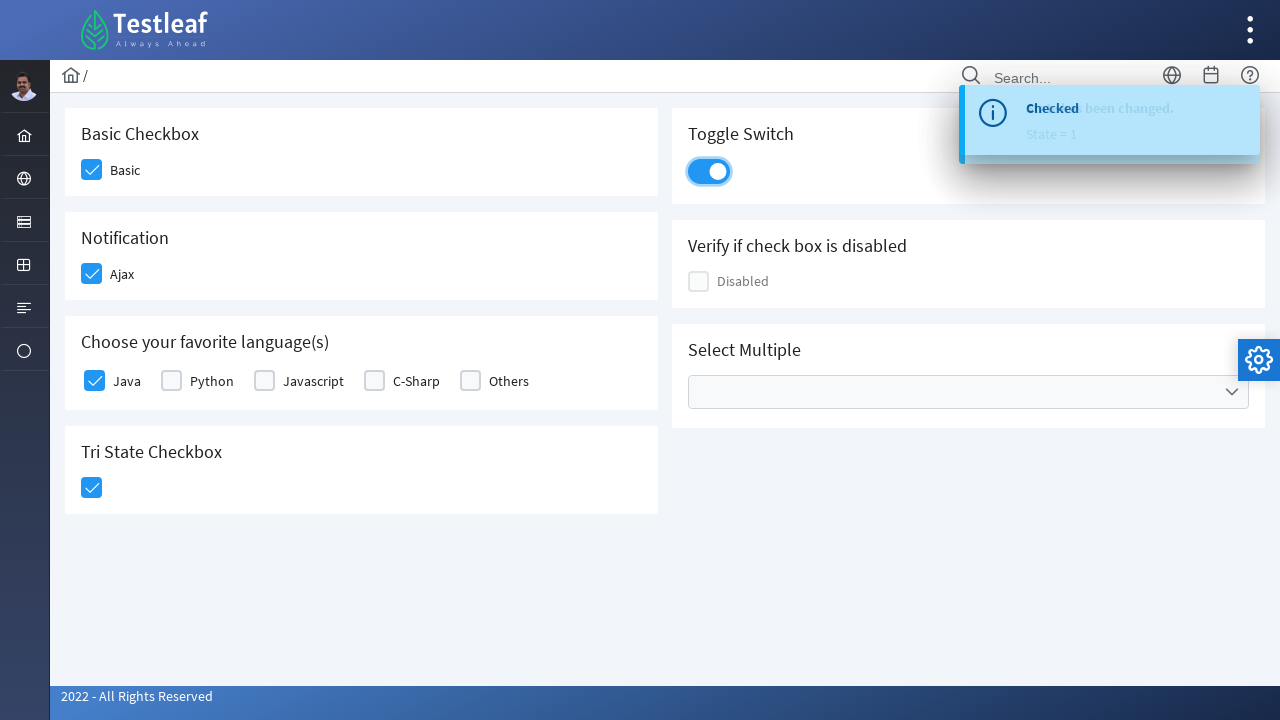

Opened multi-select dropdown at (968, 392) on #j_idt87\:multiple
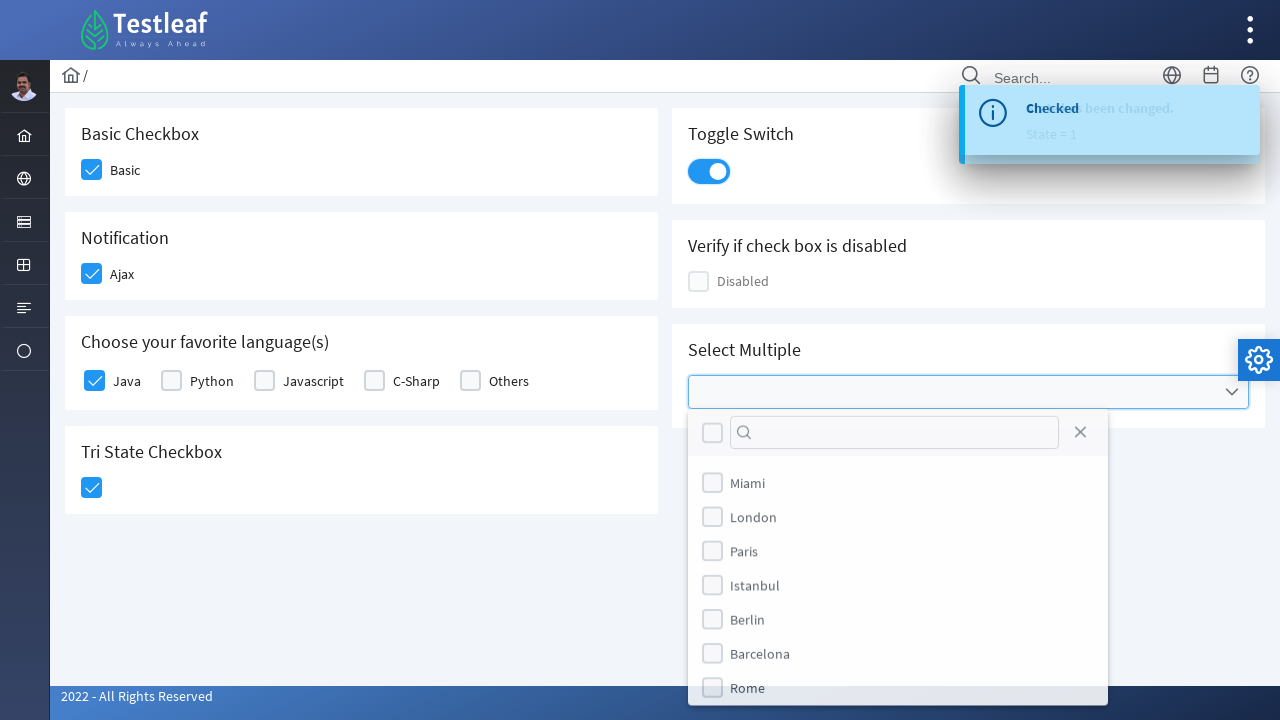

Located filter input field
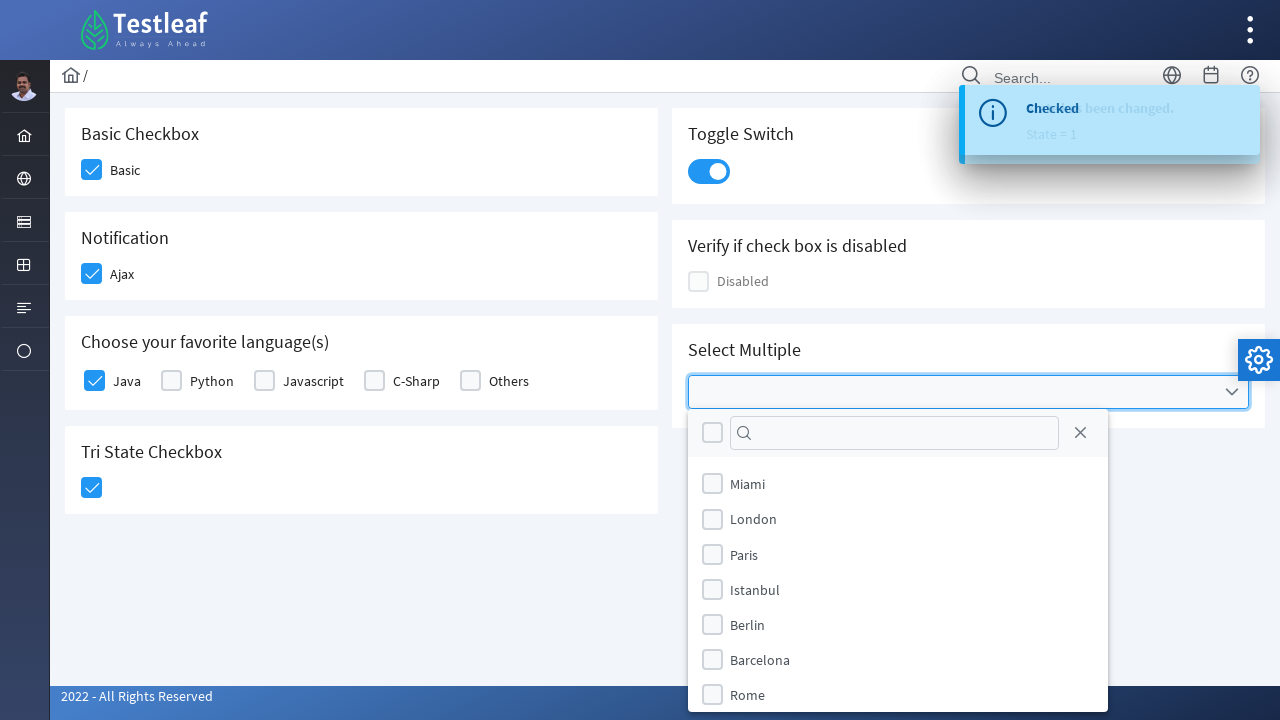

Filled filter field with 'Rome' on xpath=//input[@aria-label='Filter Input']
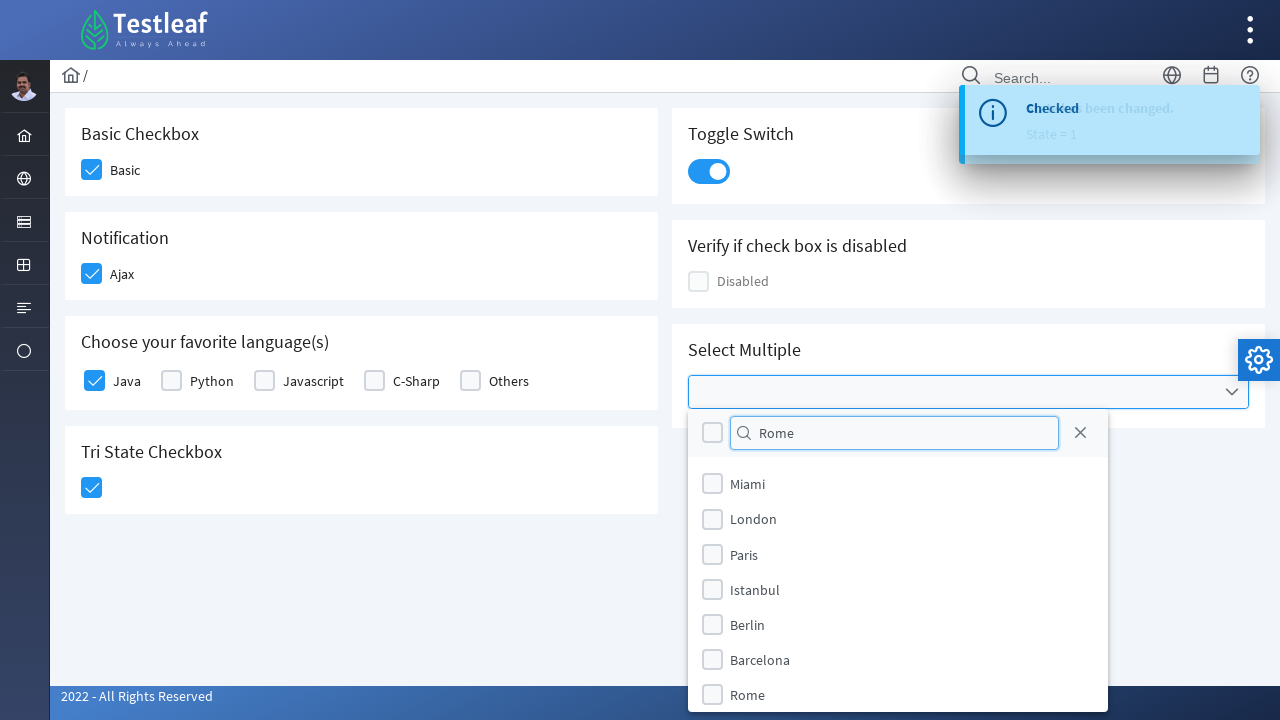

Waited 3 seconds for filter results
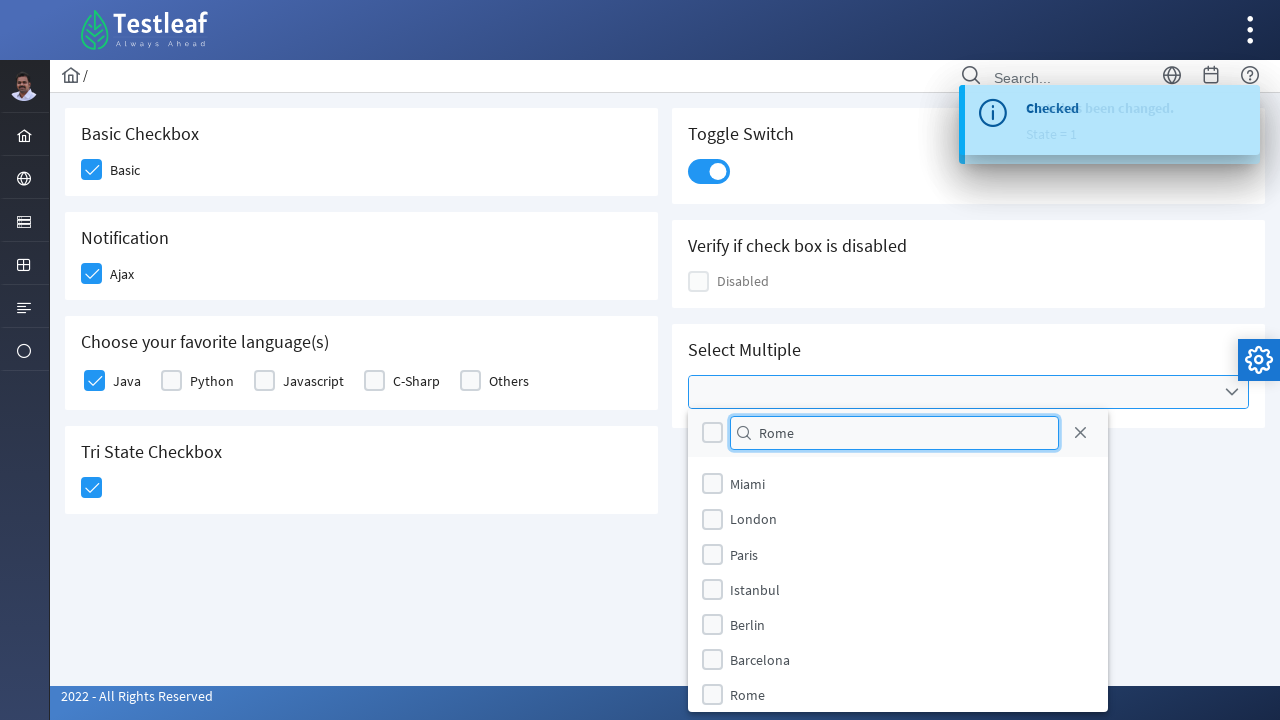

Selected Rome from filtered options at (748, 695) on xpath=(//label[text()='Rome'])[2]
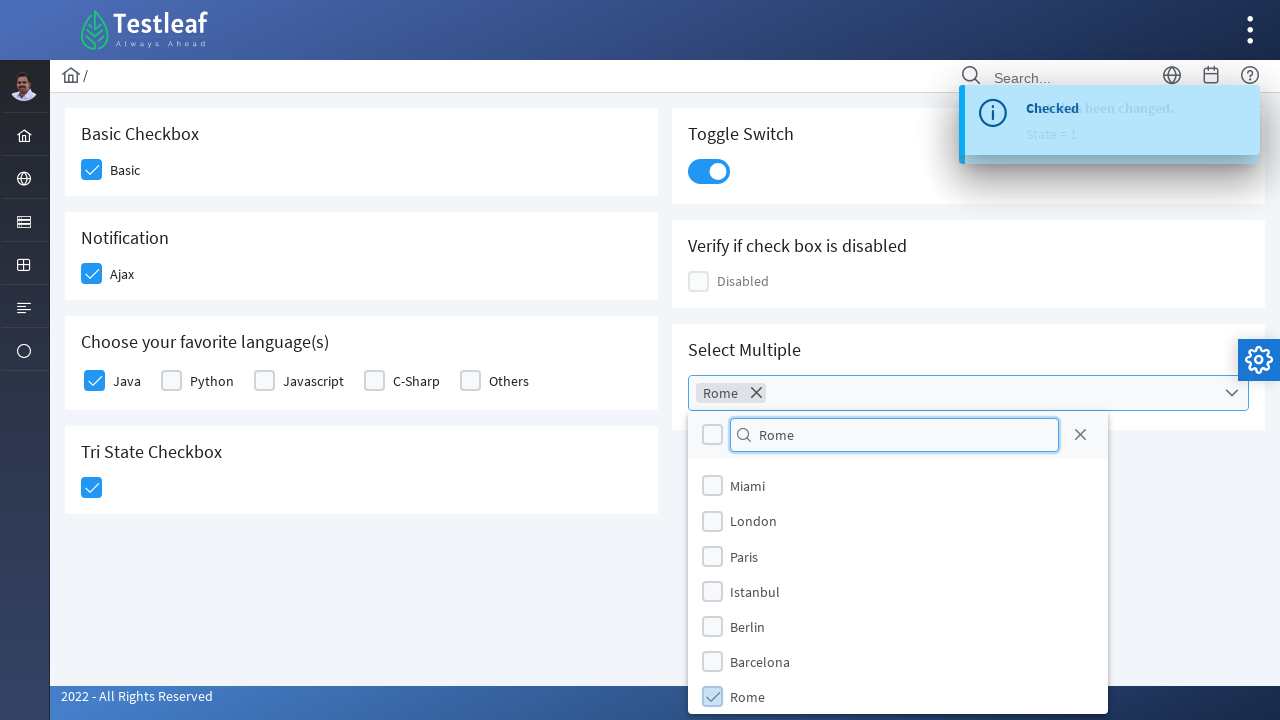

Closed multi-select dropdown at (1080, 435) on xpath=//span[@class='ui-icon ui-icon-circle-close']
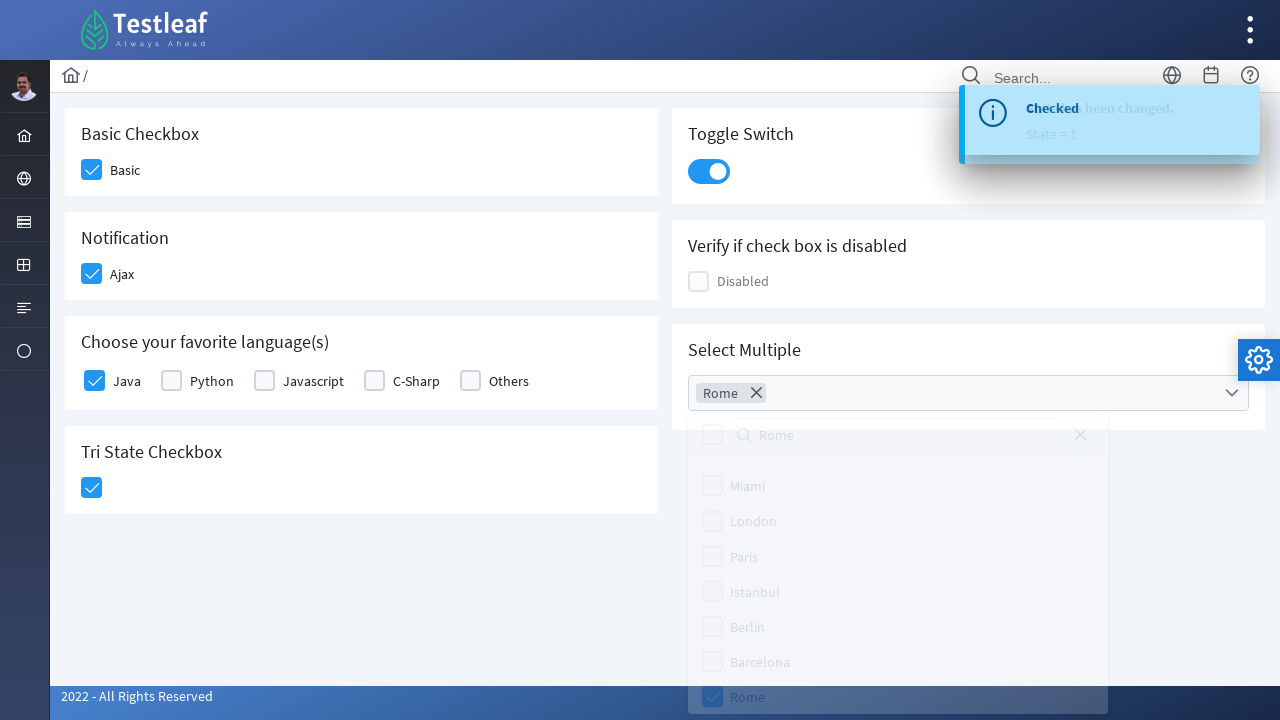

Retrieved selected option text
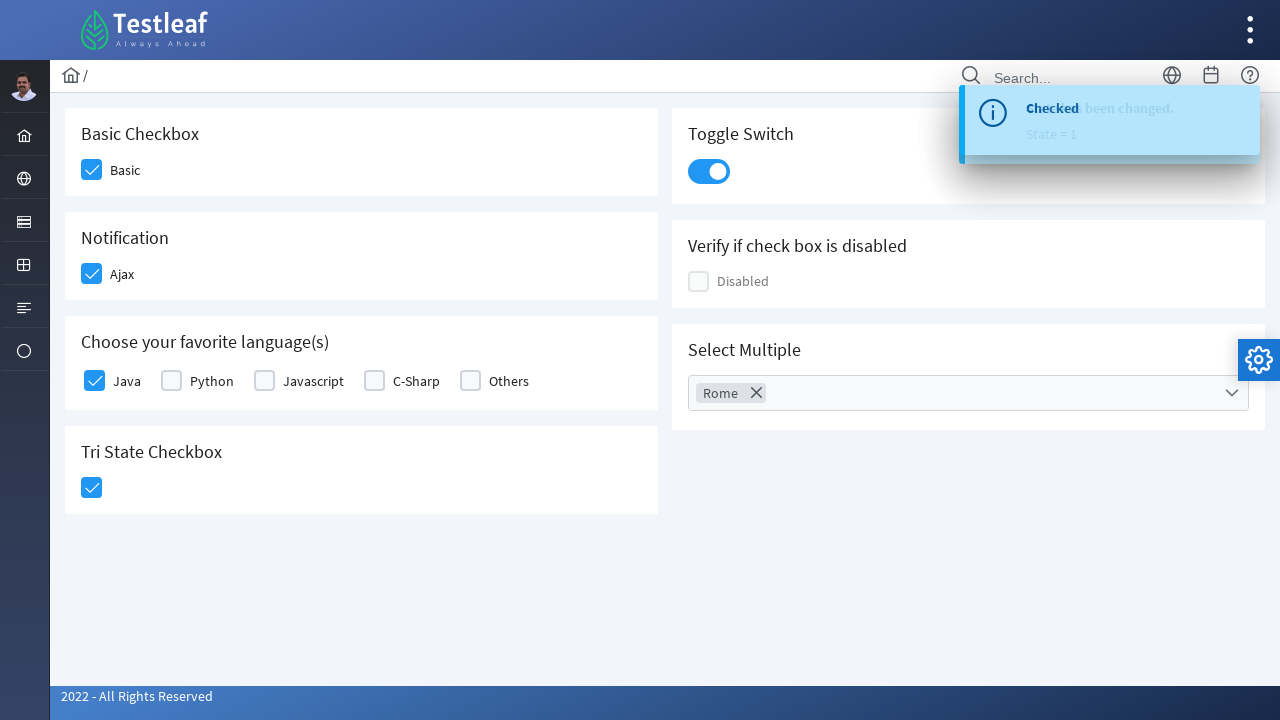

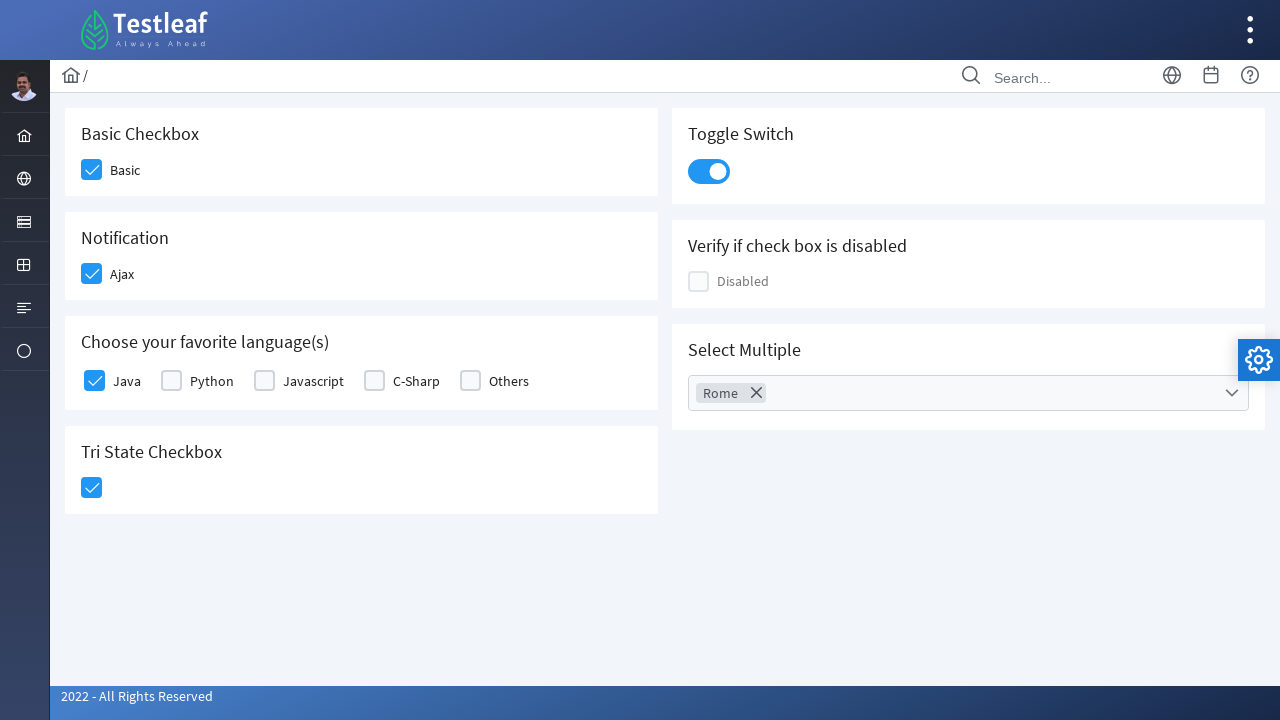